Tests dynamic content loading using soft assertions to verify multiple conditions about the appearing paragraph element

Starting URL: https://testeroprogramowania.github.io/selenium/wait2.html

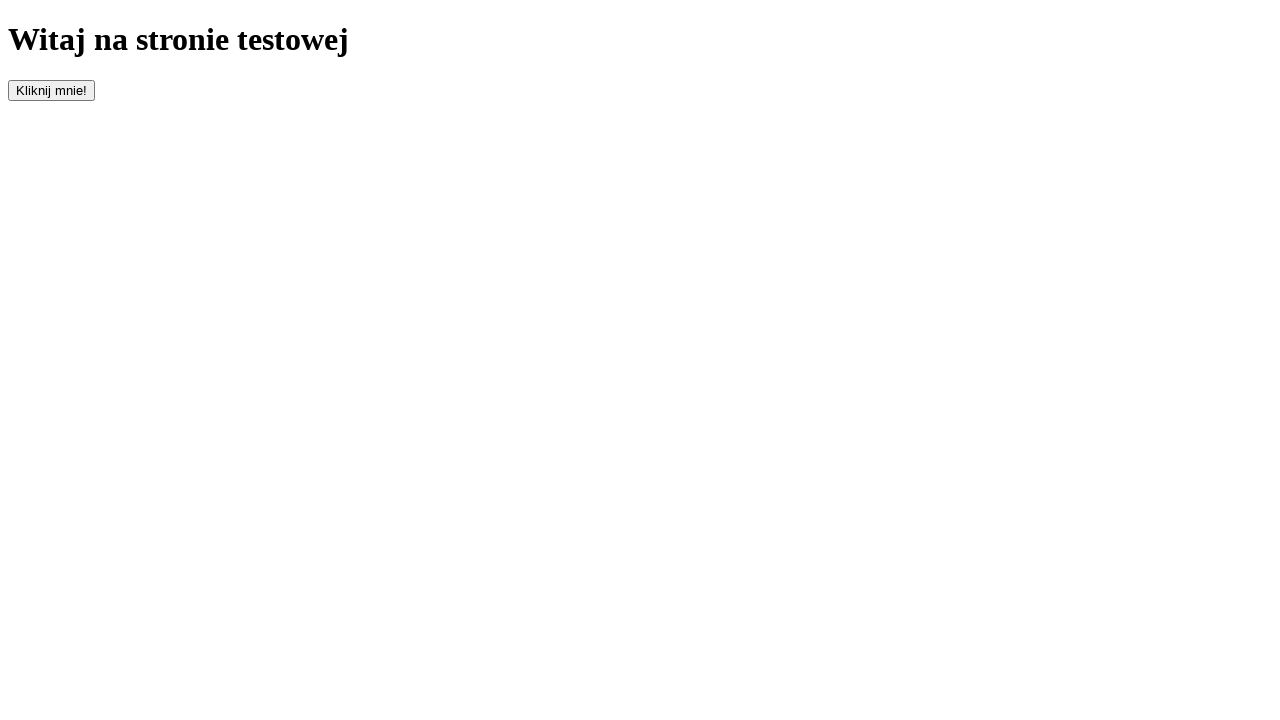

Navigated to dynamic content loading test page
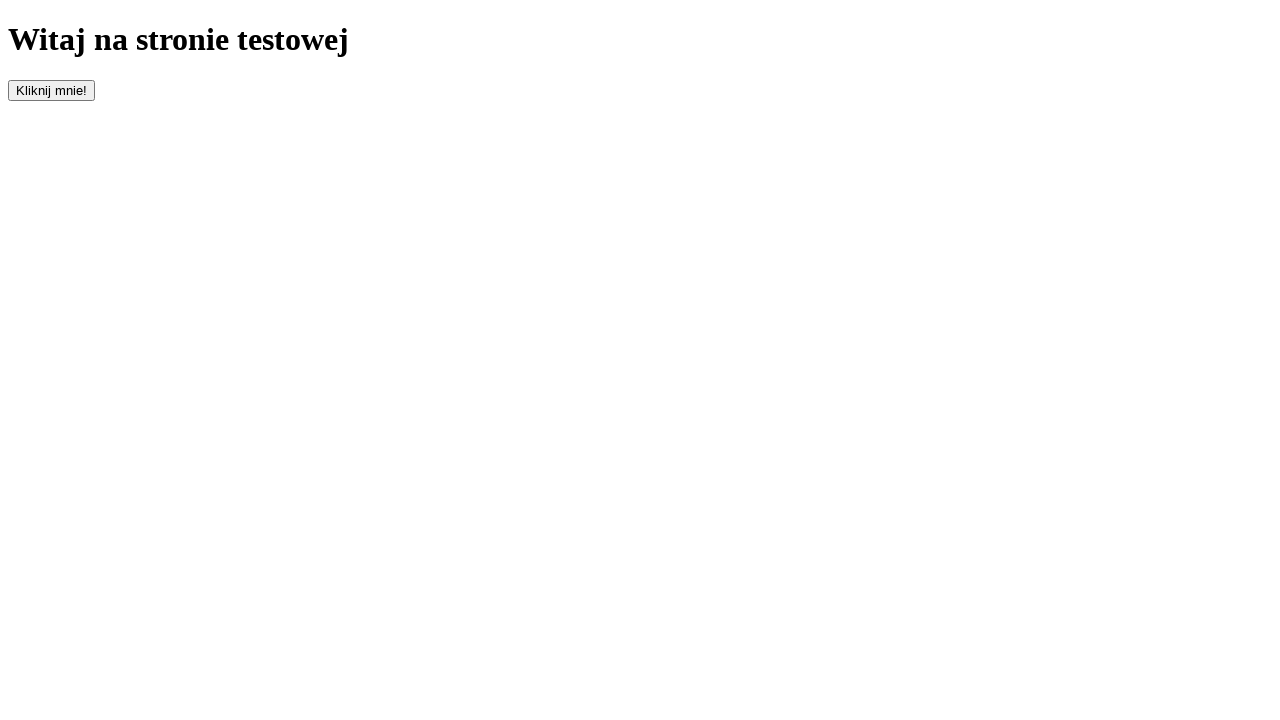

Clicked button to trigger dynamic content at (52, 90) on button
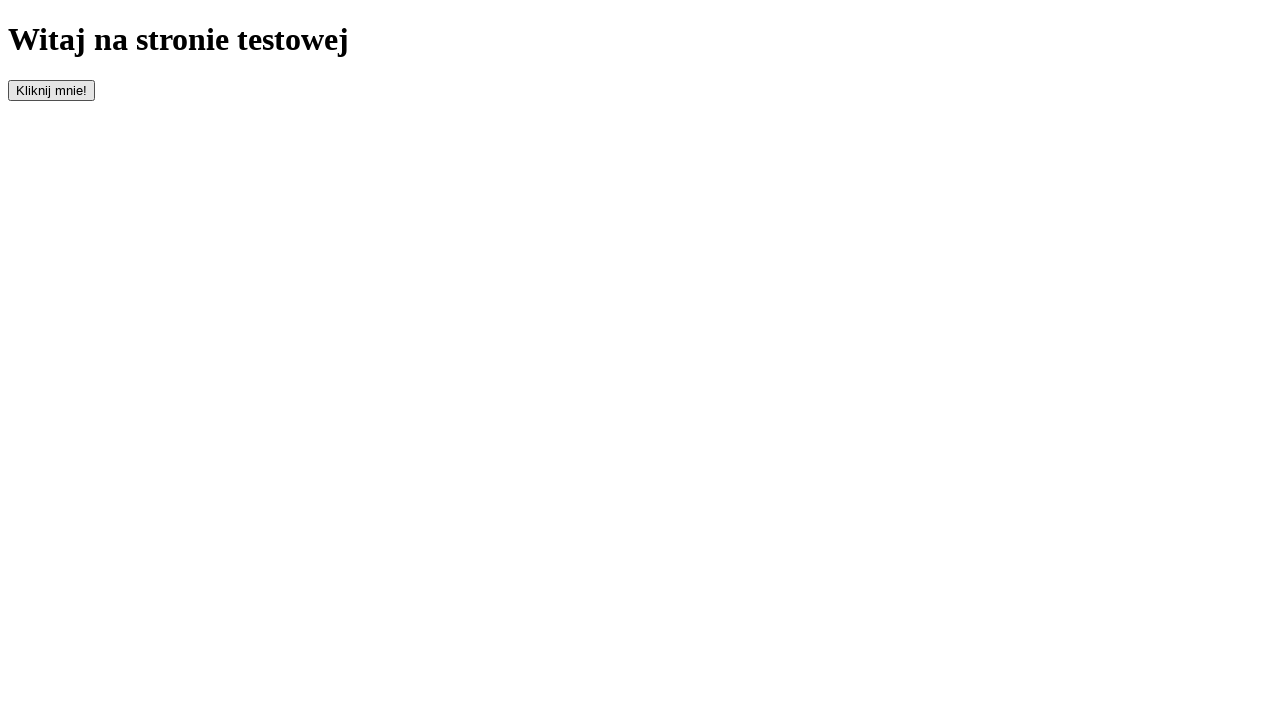

Paragraph element appeared on the page
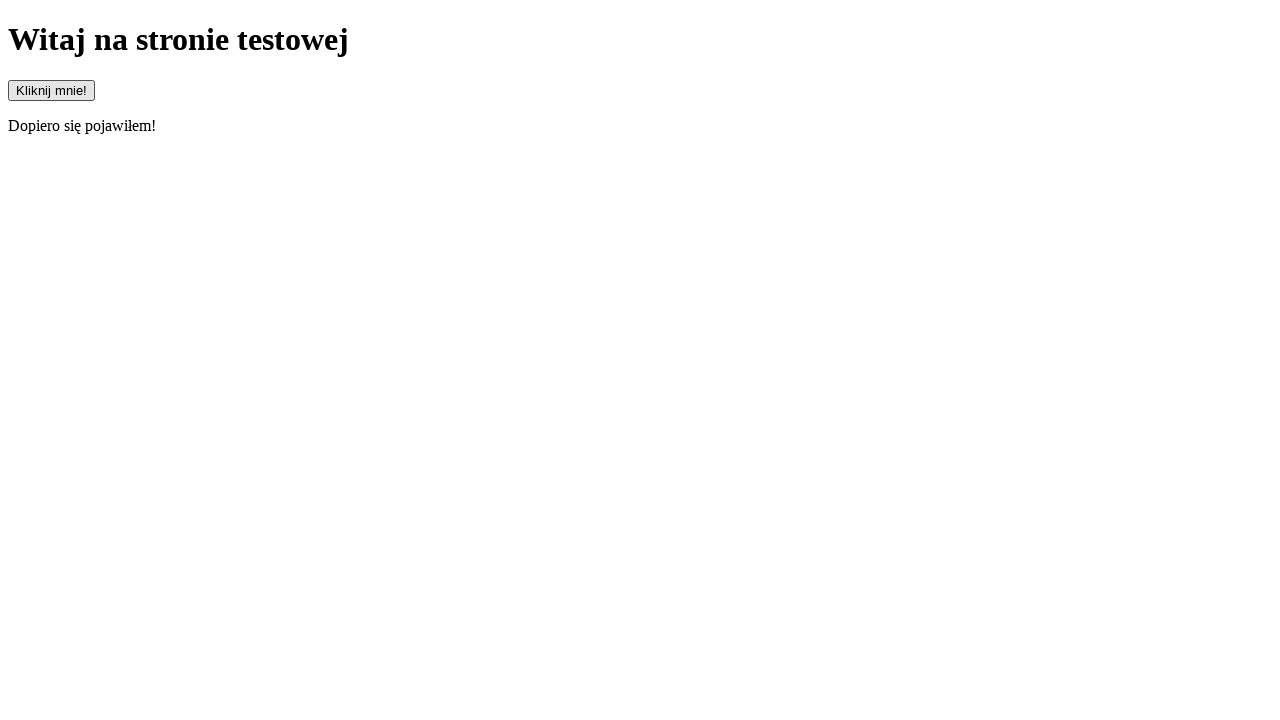

Verified that paragraph element is visible
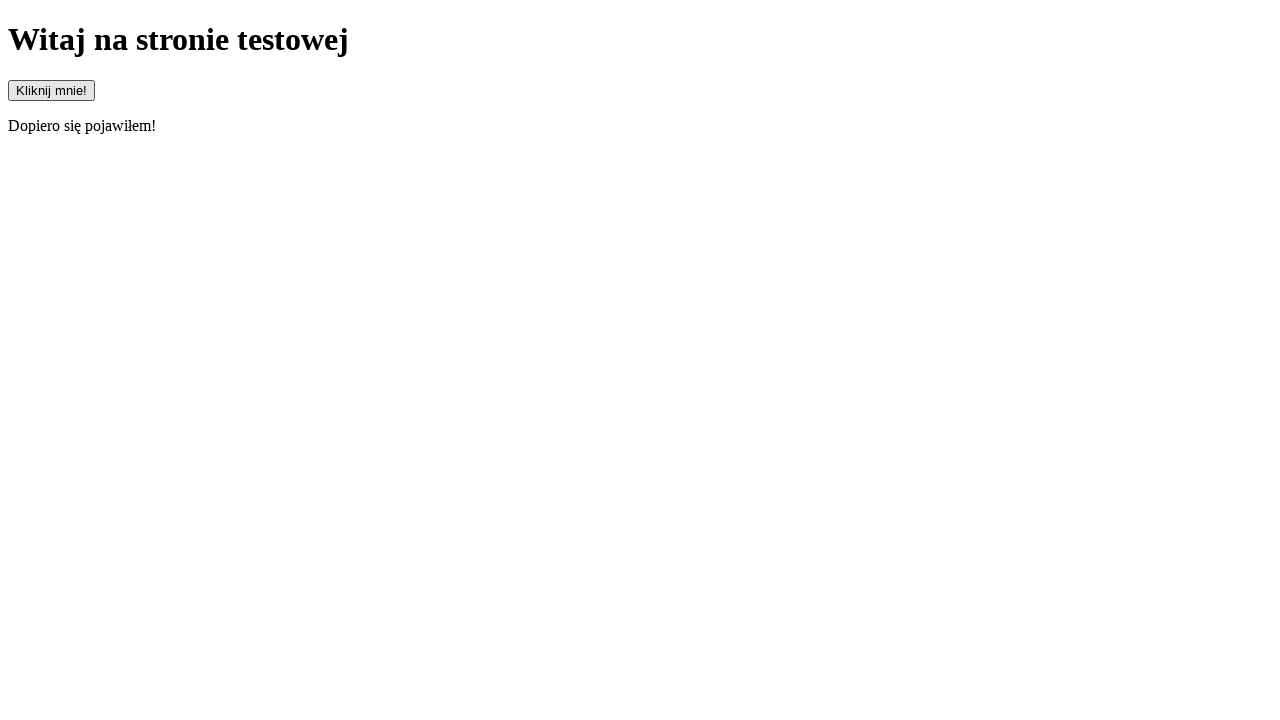

Retrieved paragraph text content
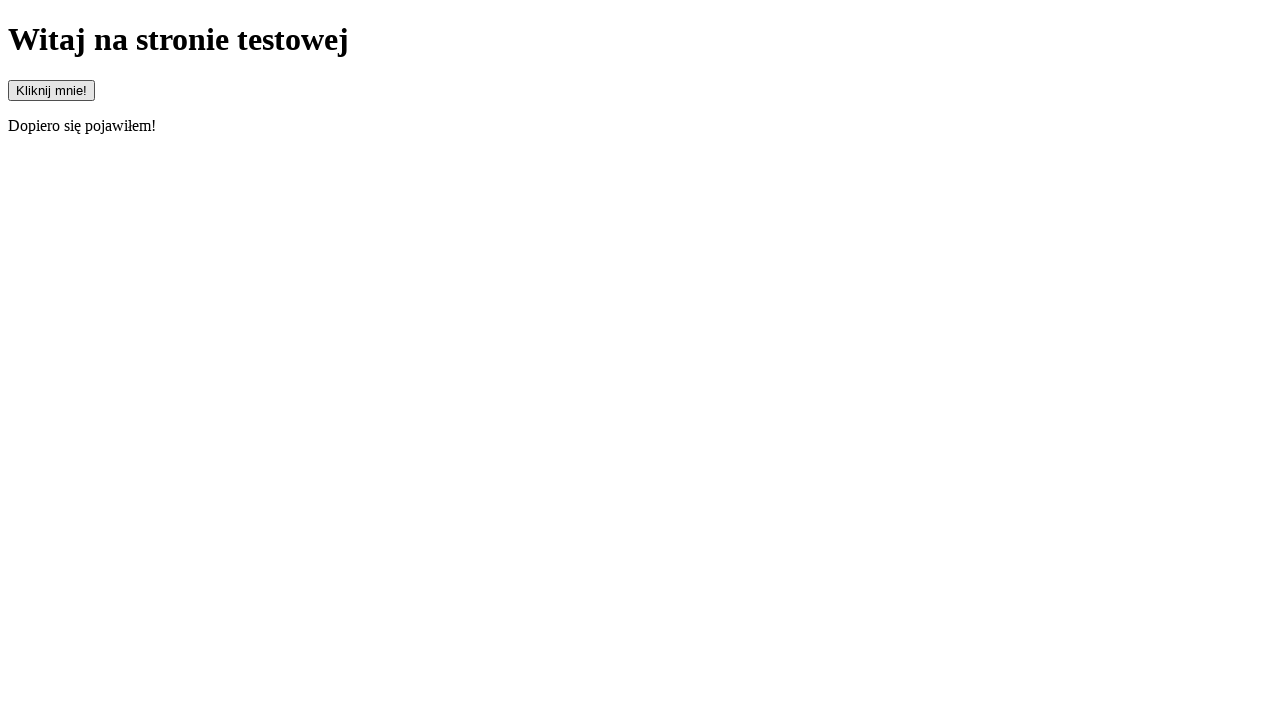

Verified that paragraph text starts with 'Dopiero'
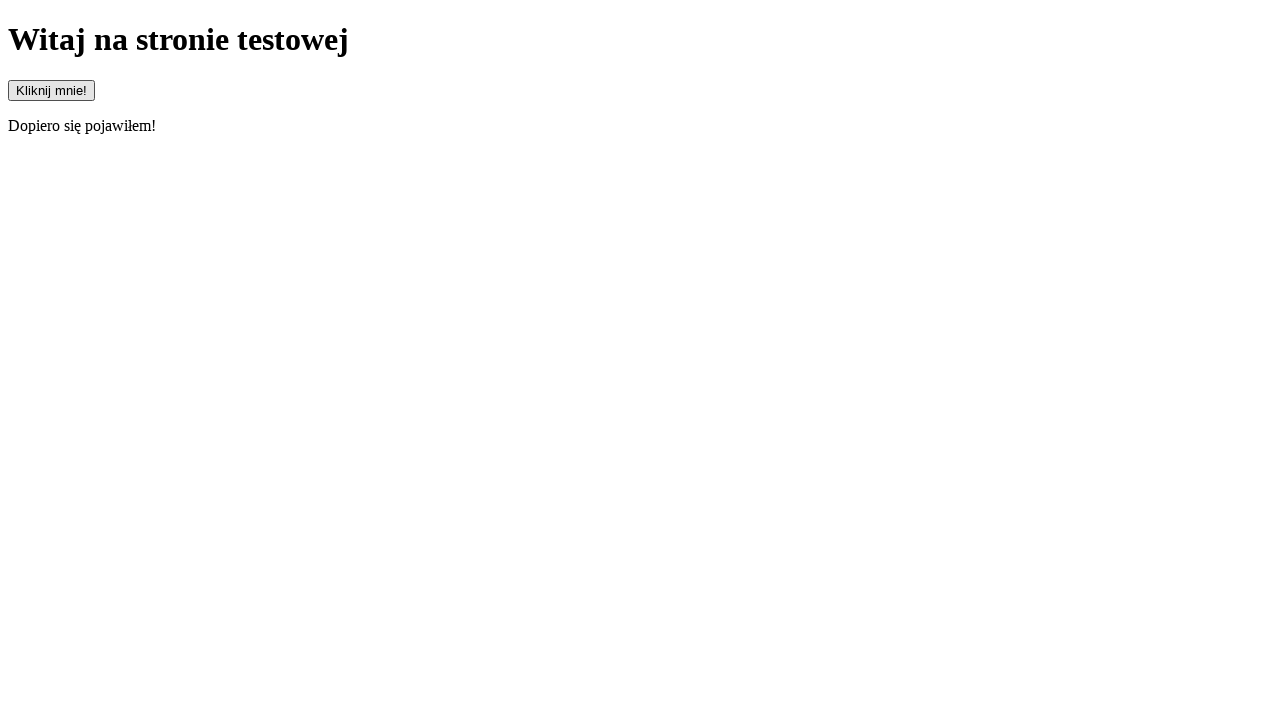

Verified that paragraph text does not start with 'Pojawiłem'
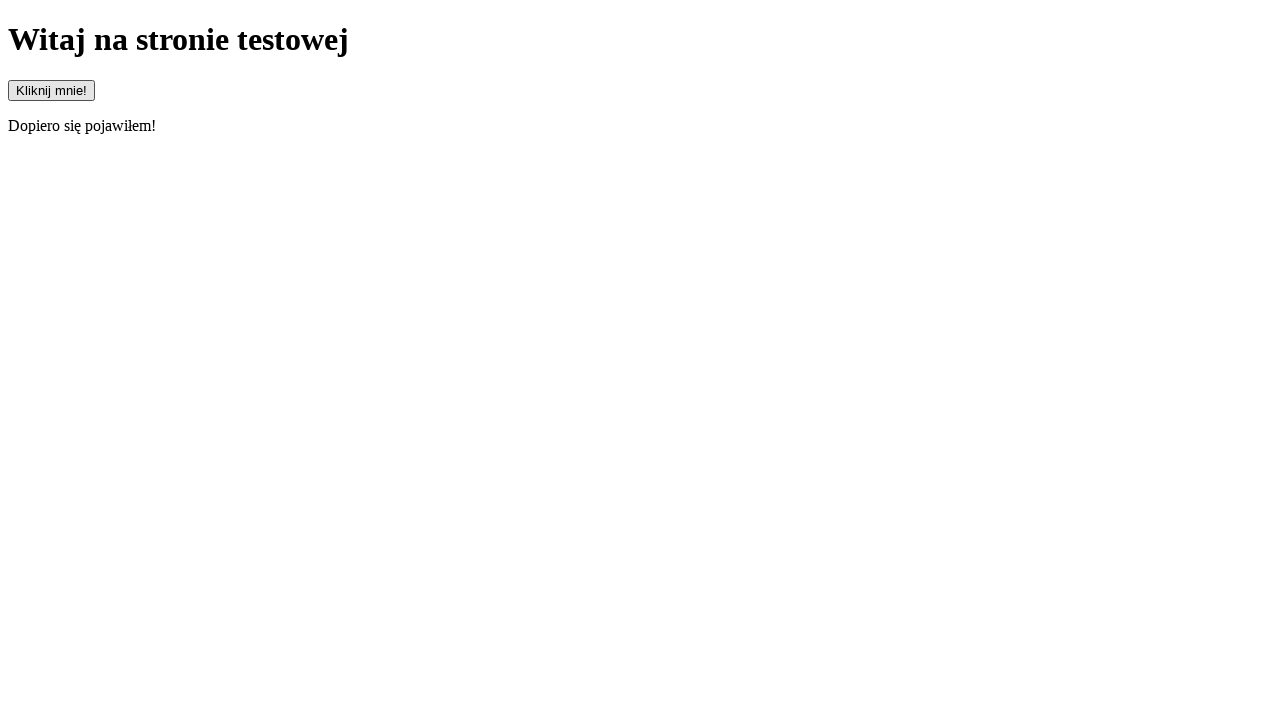

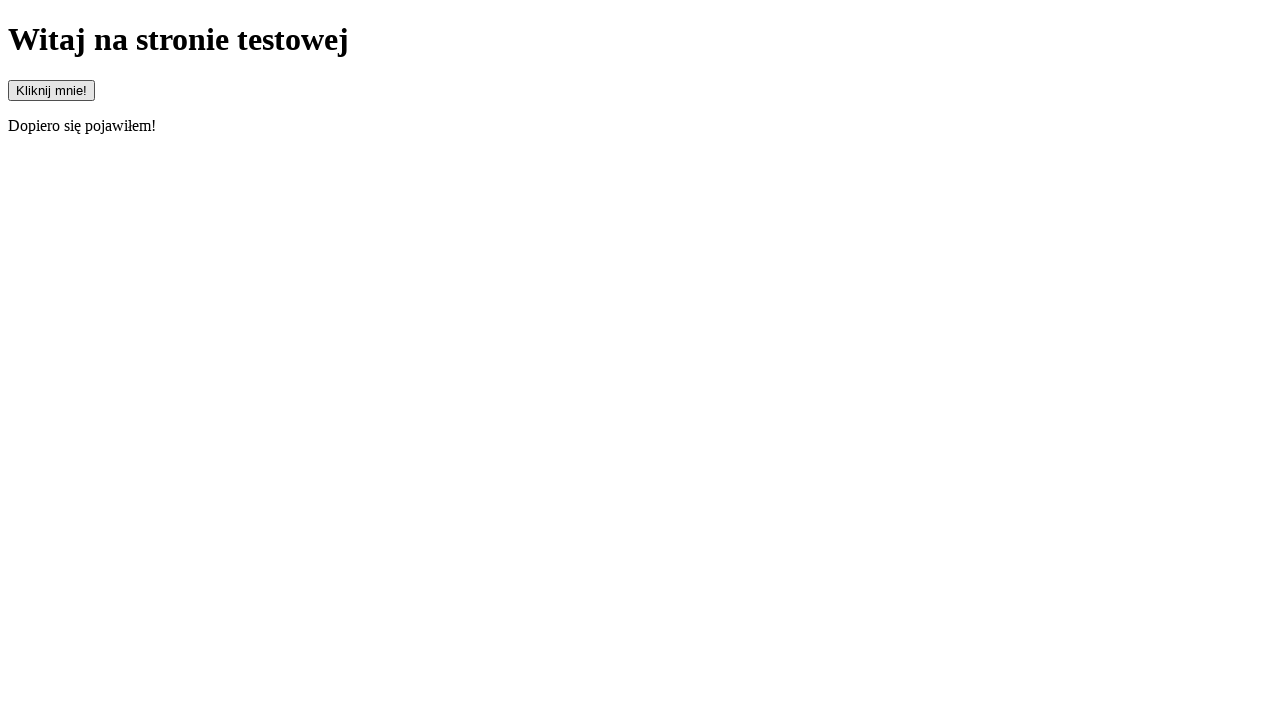